Opens the Fictionlog website and verifies the page title is correct

Starting URL: https://fictionlog.co/

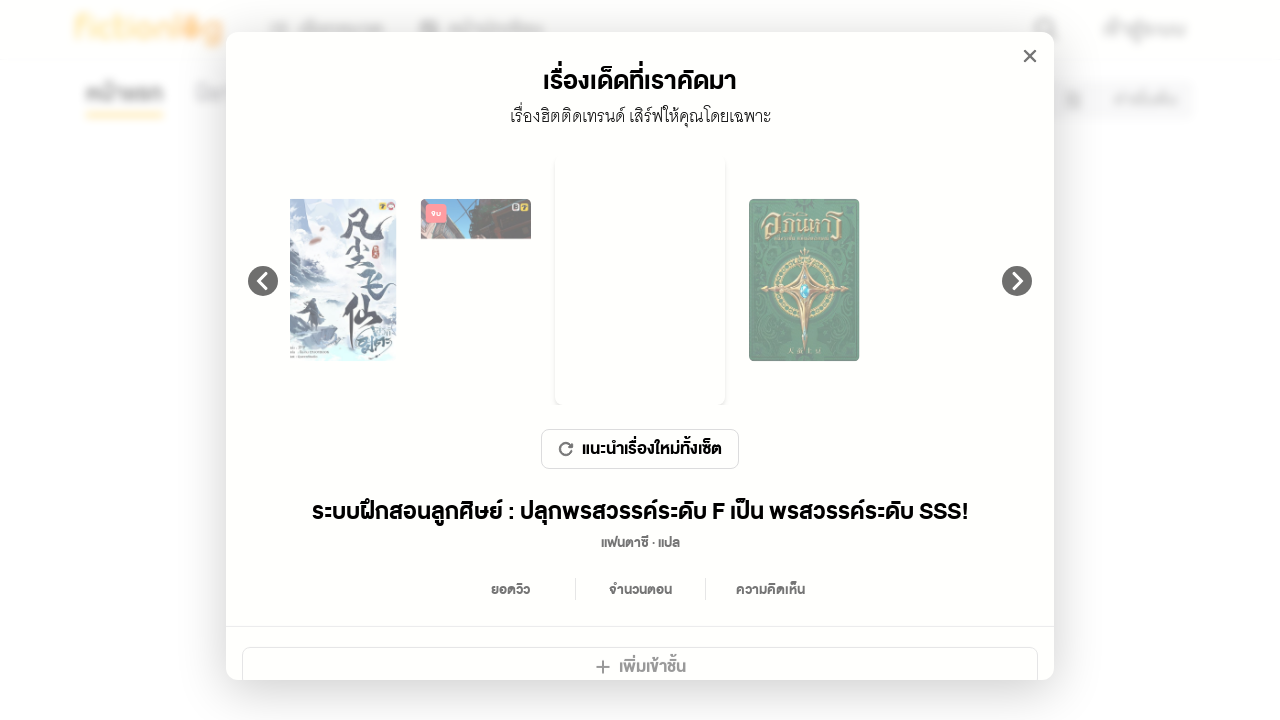

Navigated to Fictionlog website (https://fictionlog.co/)
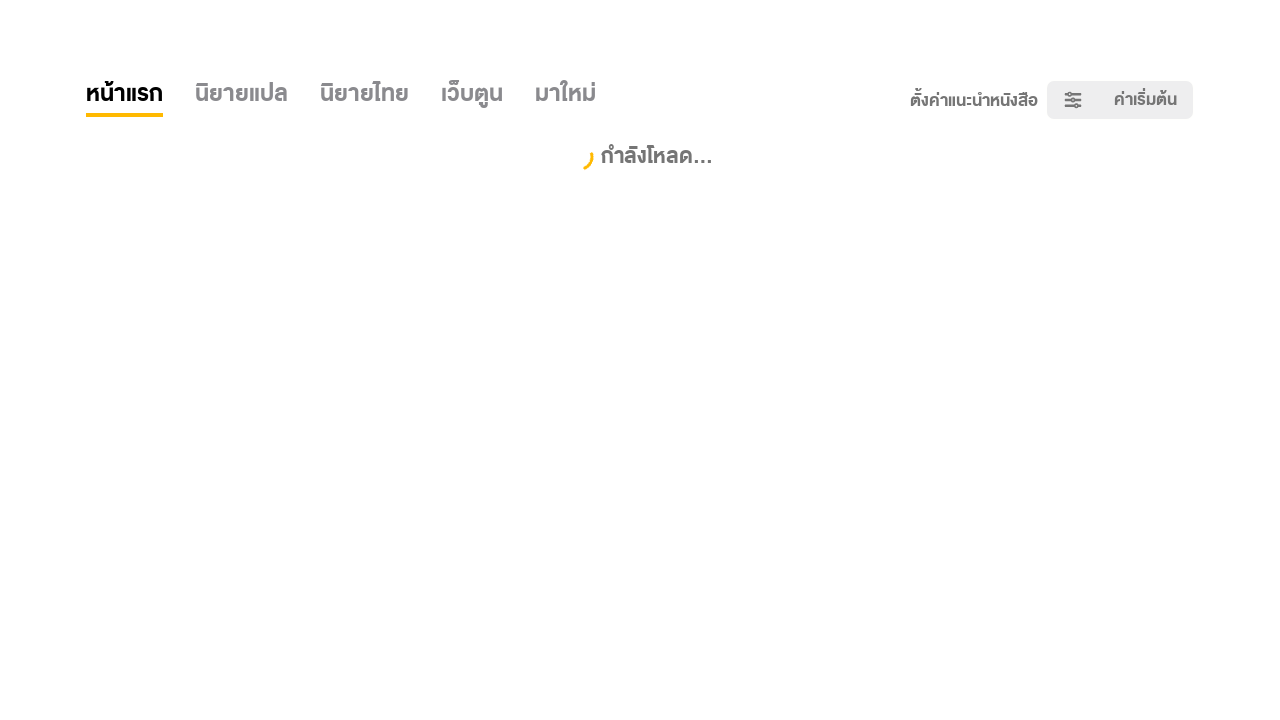

Page DOM content loaded
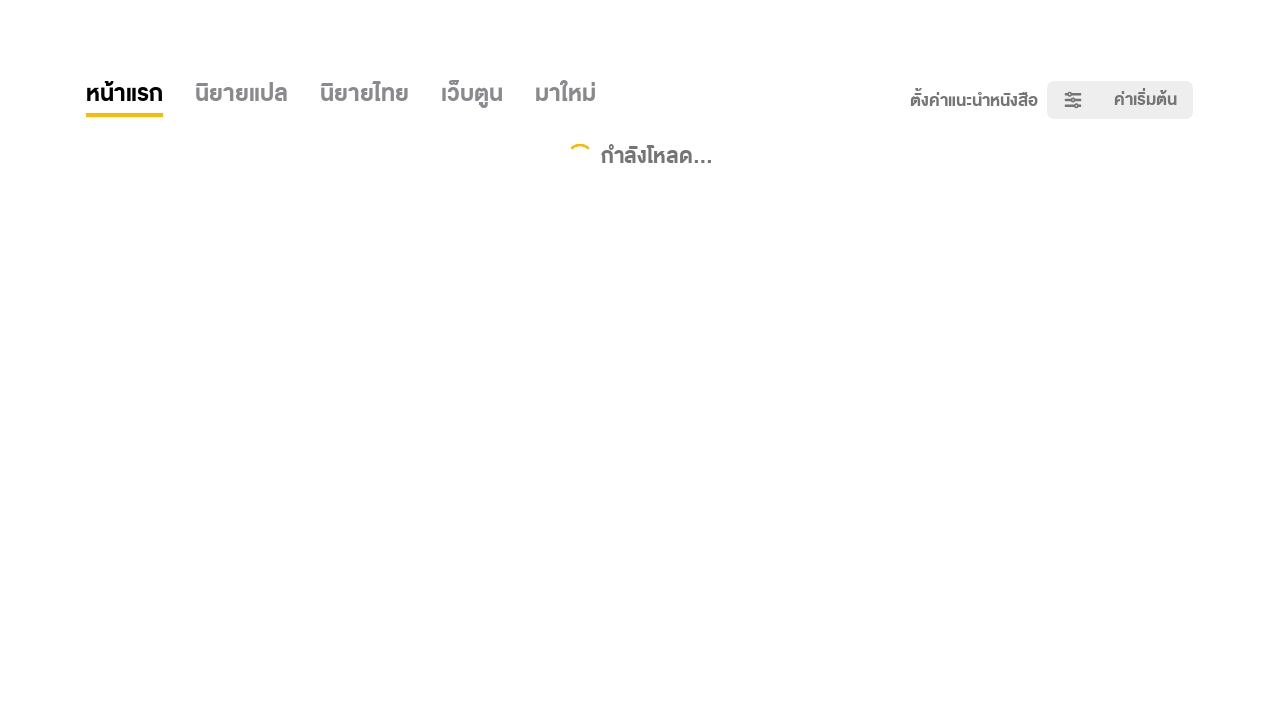

Retrieved page title: 'Fictionlog นิยายออนไลน์ นิยายแปล เว็บตูนถูกลิขสิทธิ์ สนุกครบรส! | Fictionlog นิยายออนไลน์ นิยายแปล เว็บตูนถูกลิขสิทธิ์ สนุกครบรส!'
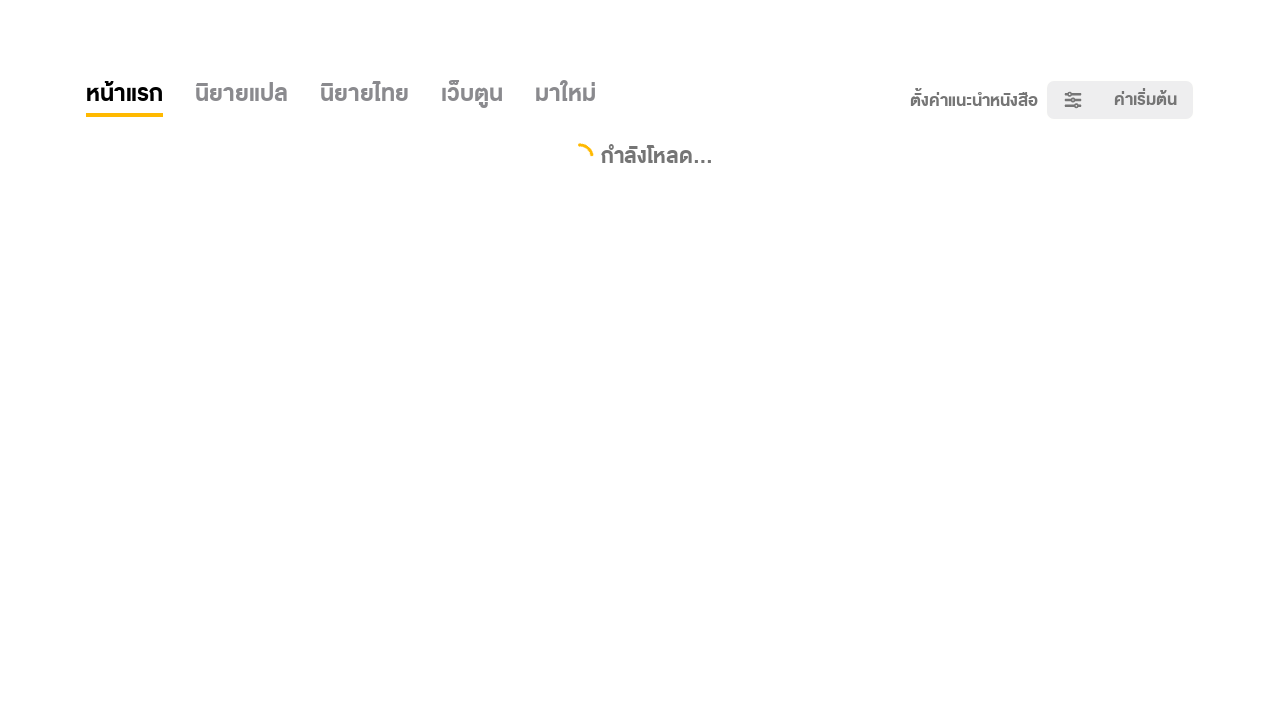

Verified page title contains 'Fictionlog'
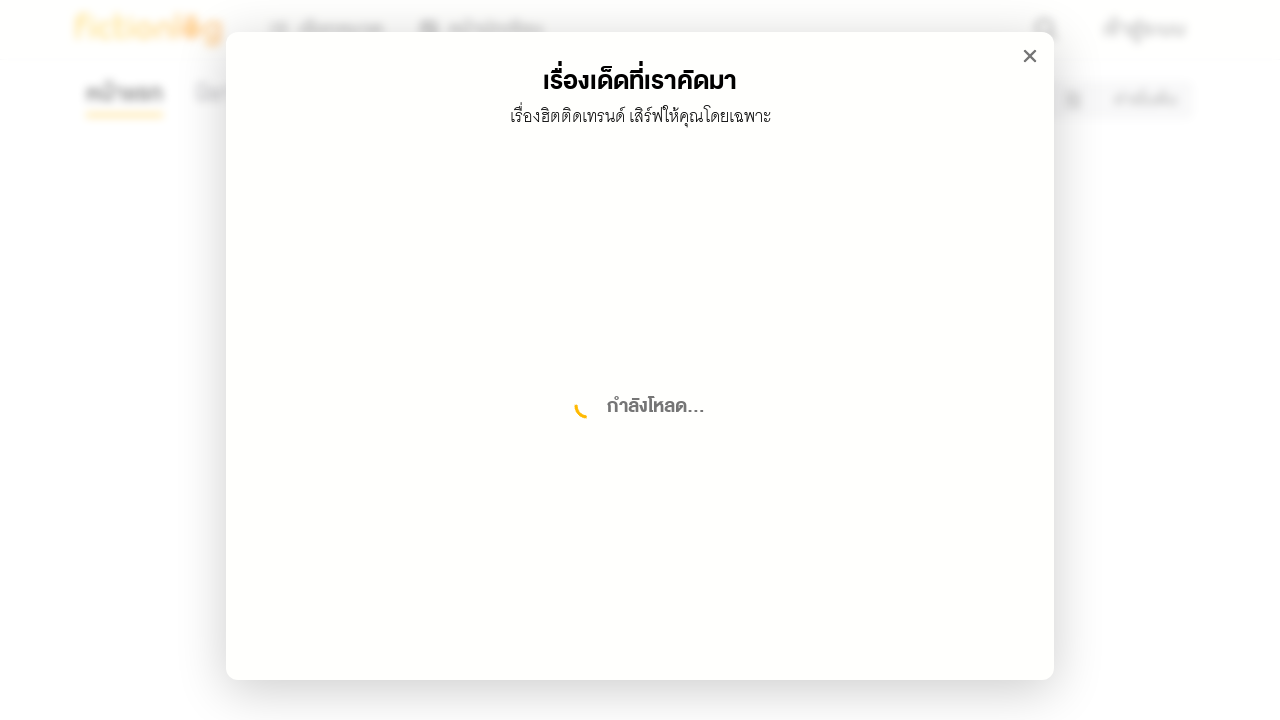

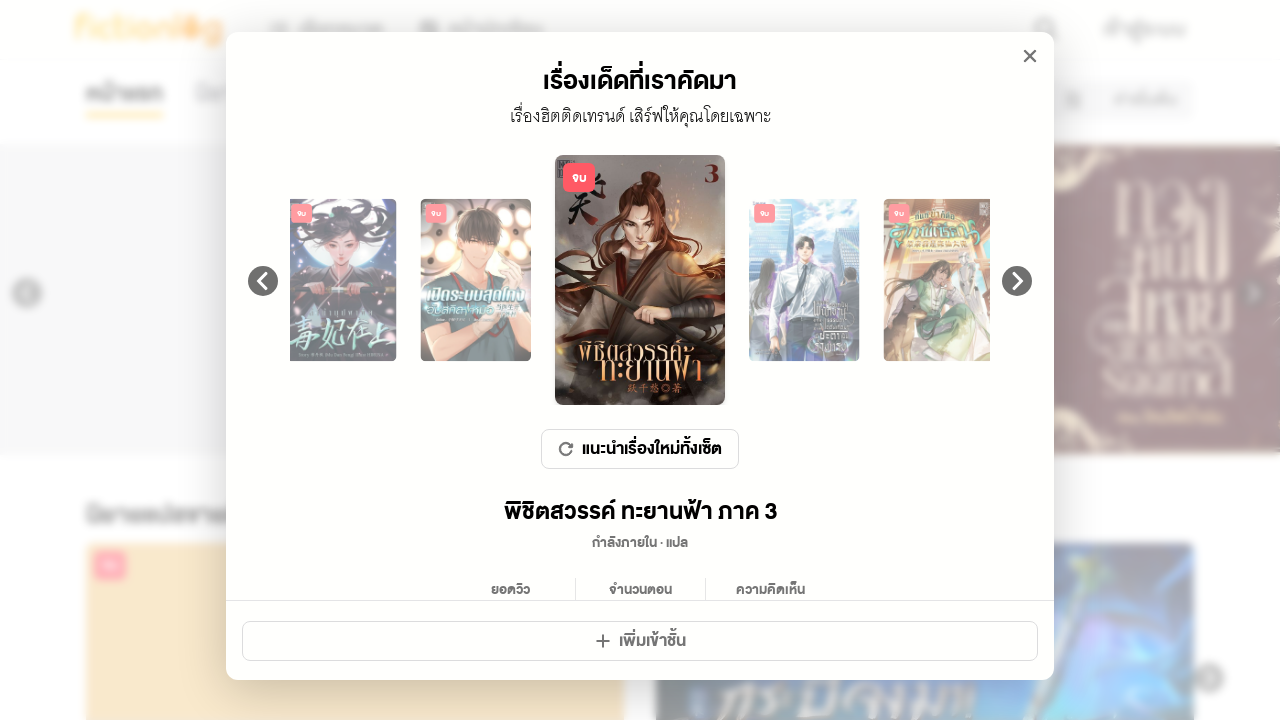